Navigates to the Demoblaze store and retrieves device names and prices from the product listing page

Starting URL: https://www.demoblaze.com/

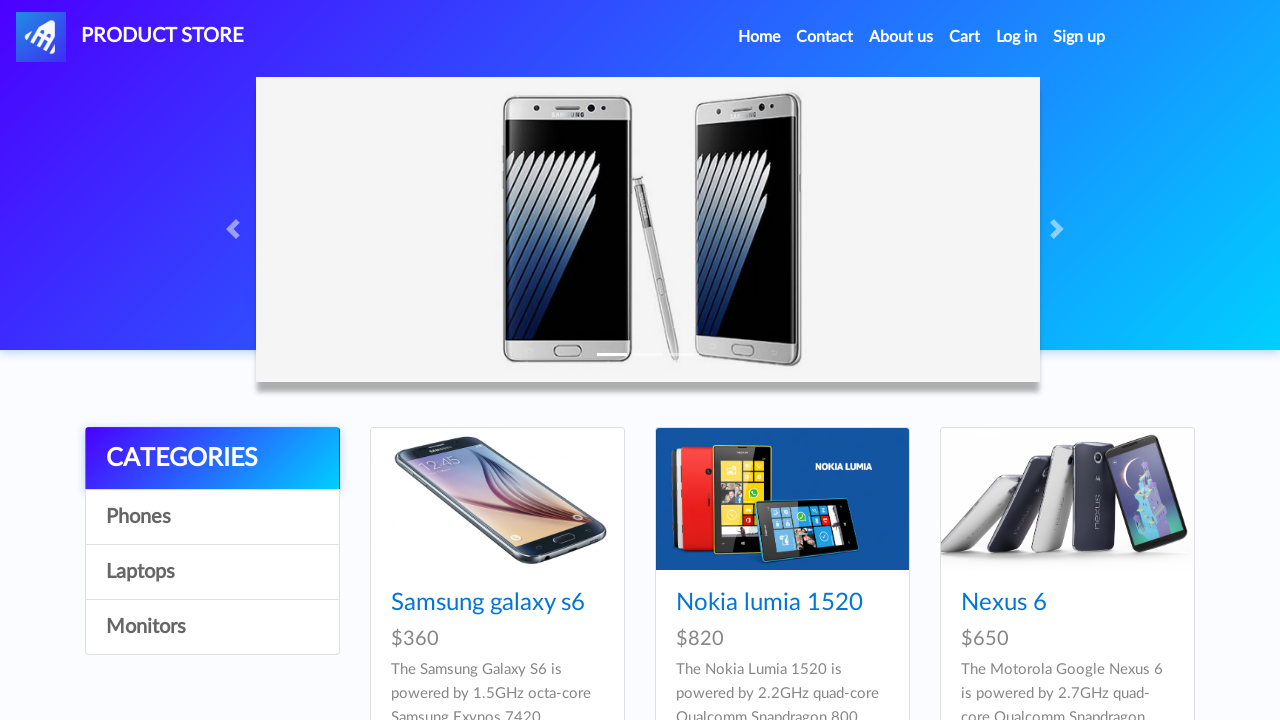

Waited for product listings to load on Demoblaze store
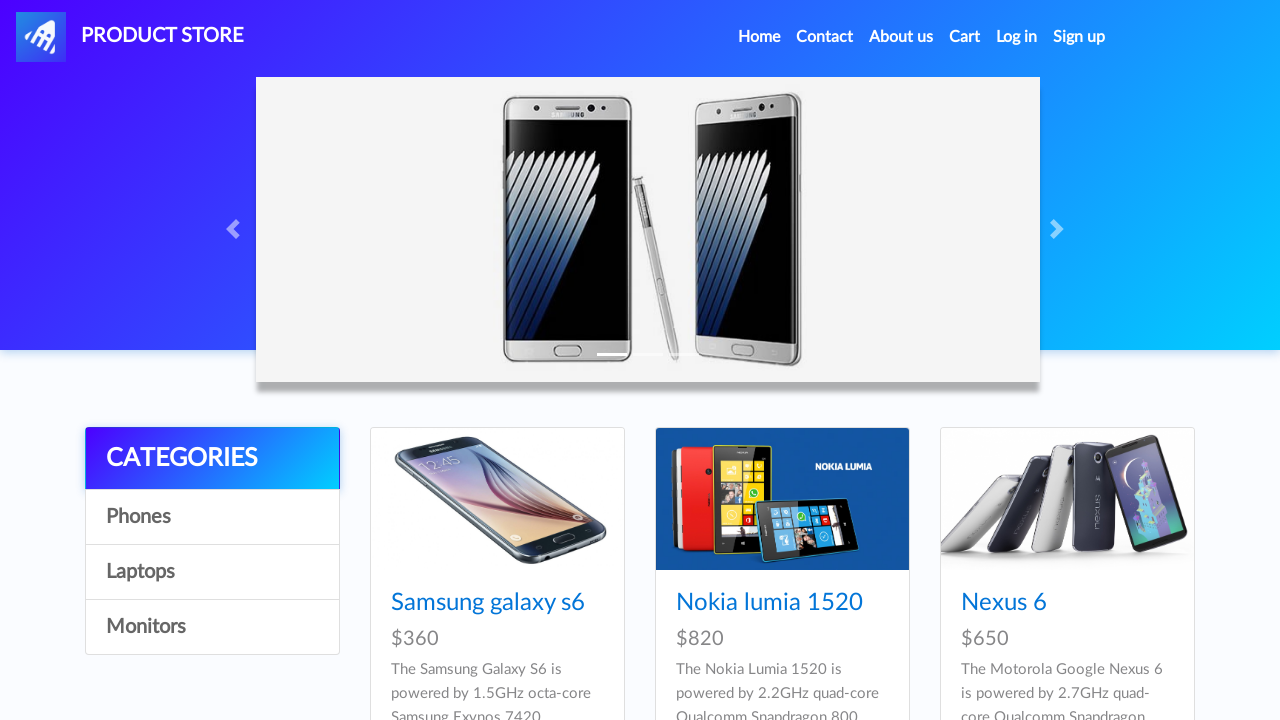

Retrieved all device names from product listing
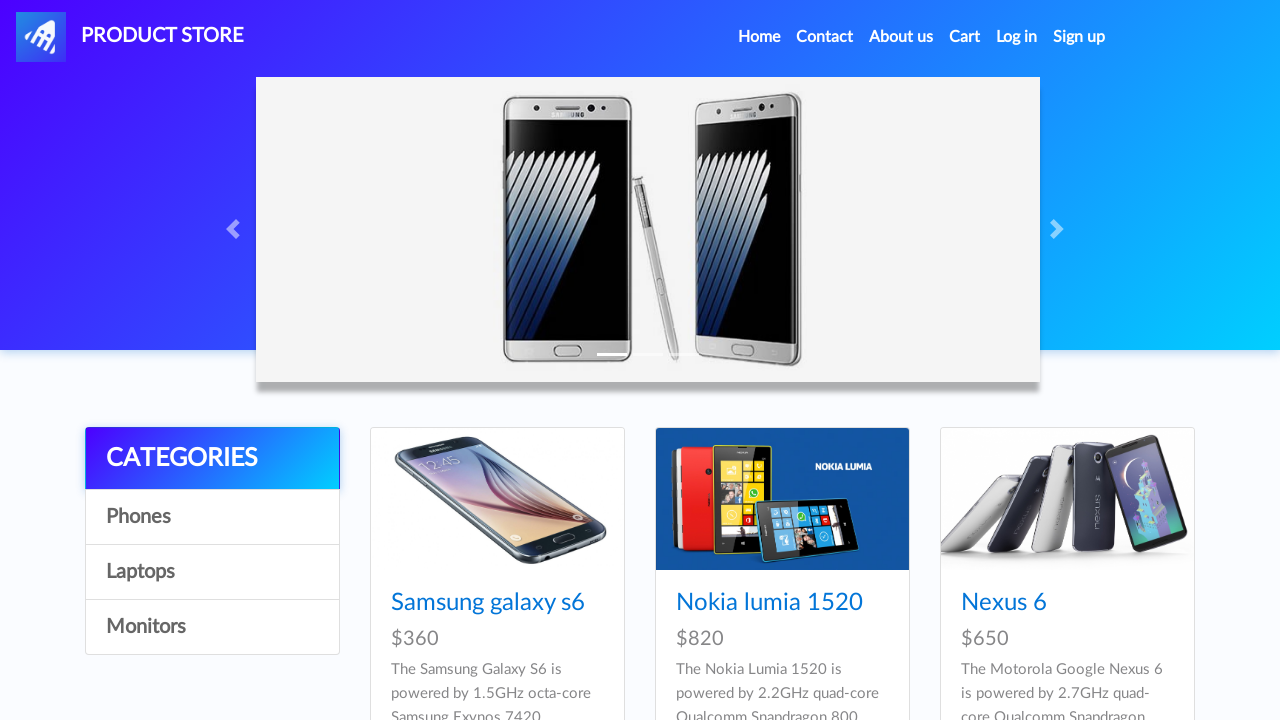

Retrieved all device prices from product listing
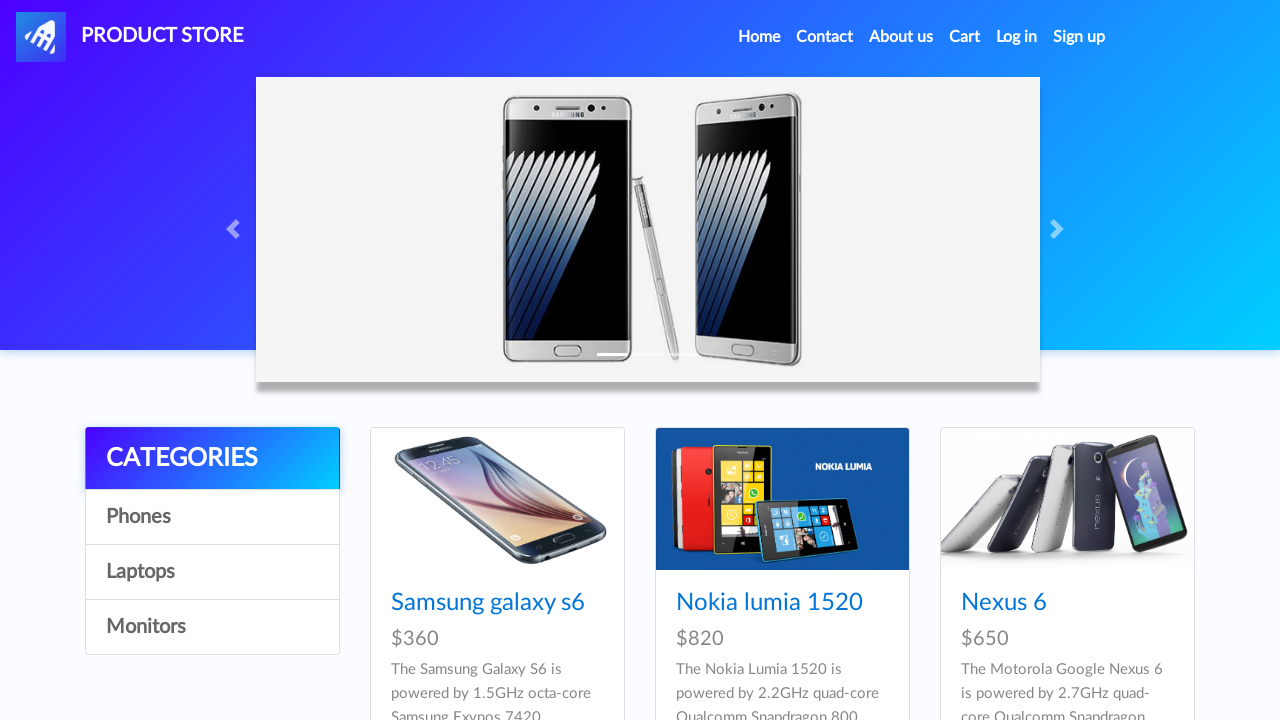

Verified that devices are present on the page
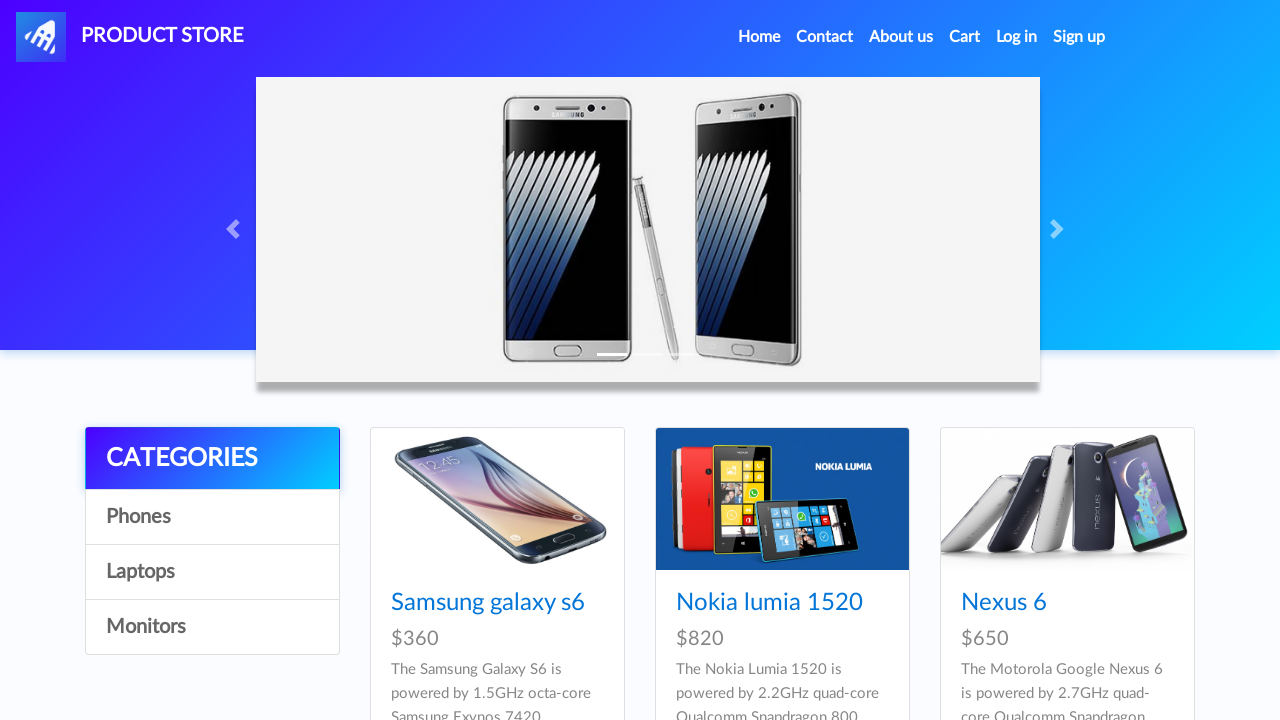

Verified that device count matches price count
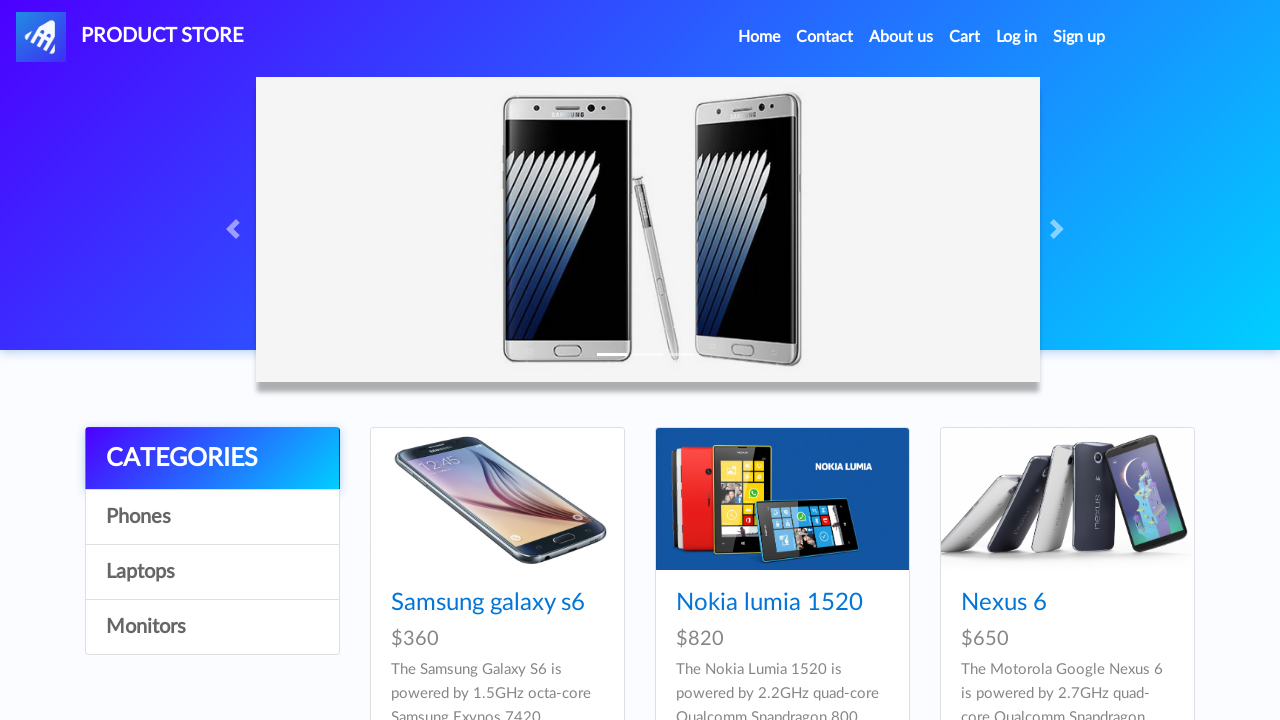

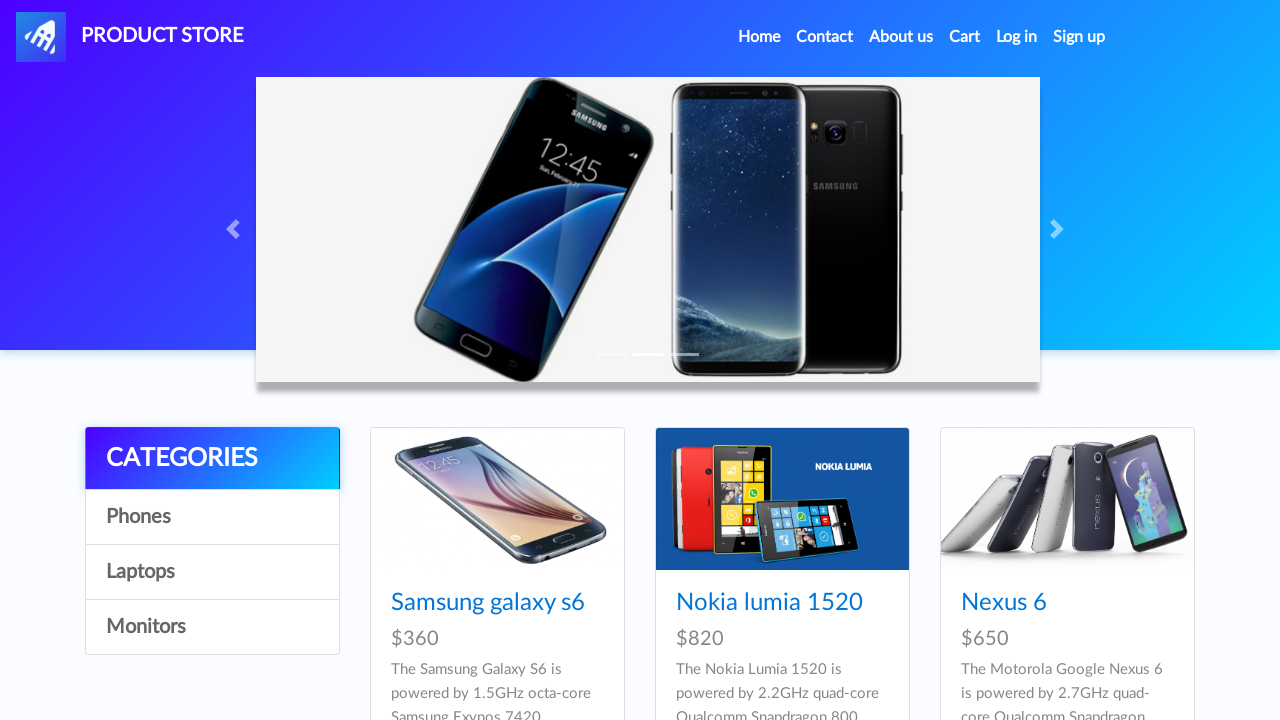